Scrolls the page down by 350 pixels to test window state after scrolling

Starting URL: https://applitools.github.io/demo/TestPages/FramesTestPage/

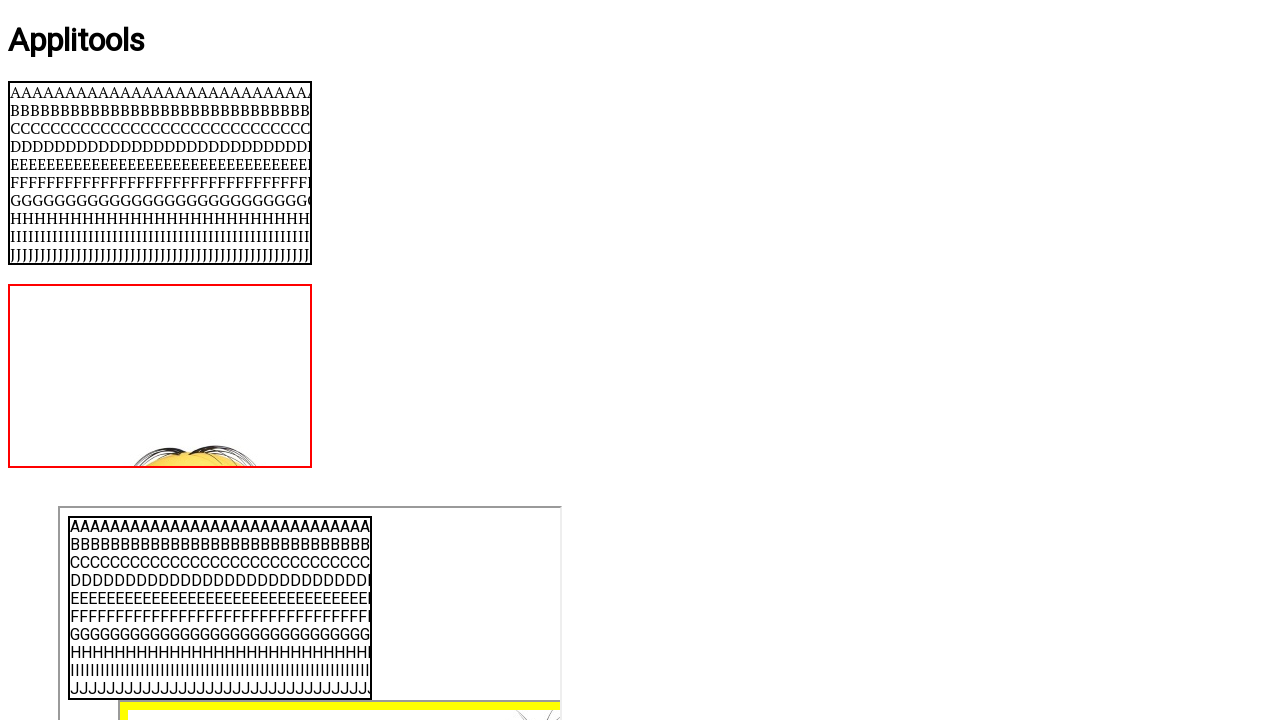

Scrolled page down by 350 pixels
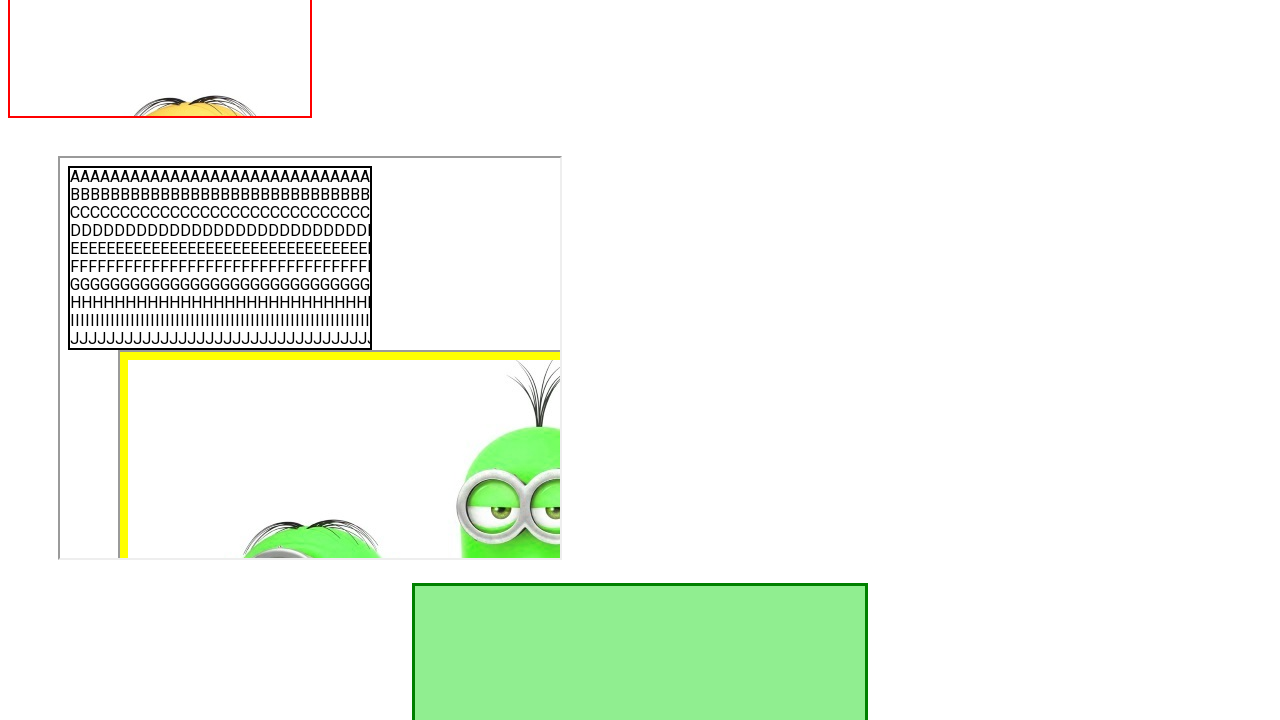

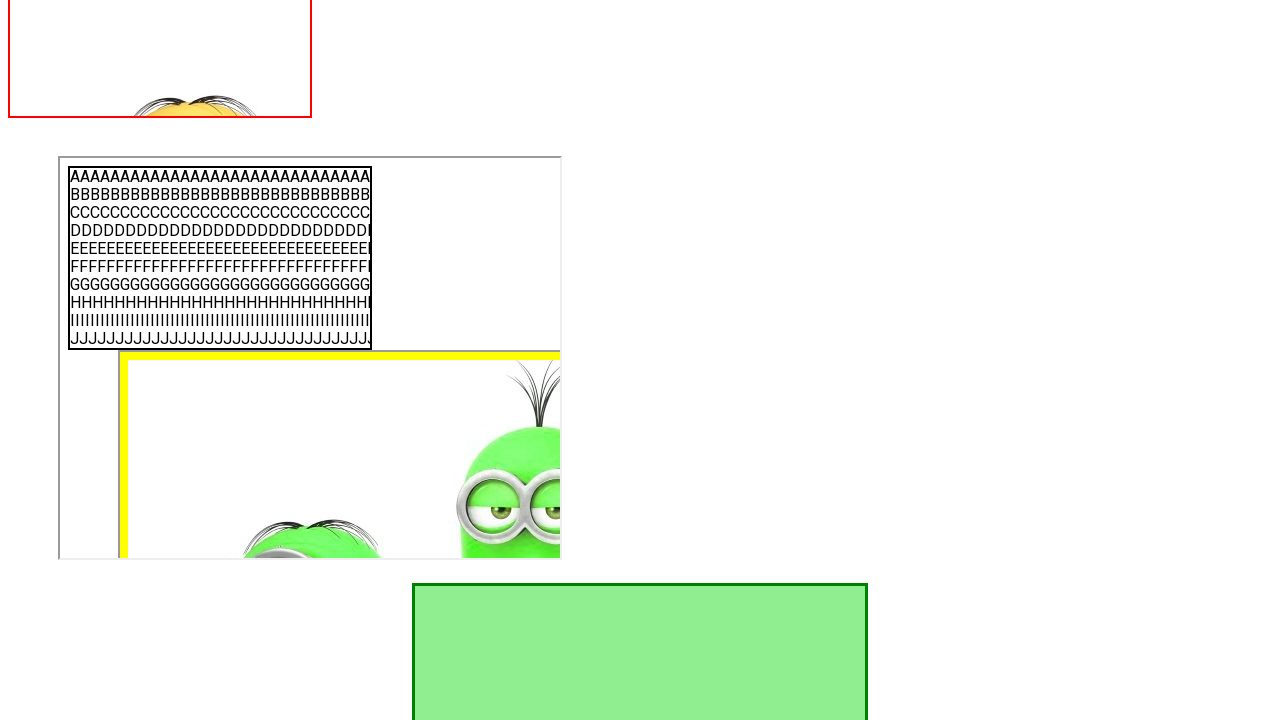